Navigates to the WebdriverIO website and retrieves the page title to verify the page loaded correctly

Starting URL: https://webdriver.io

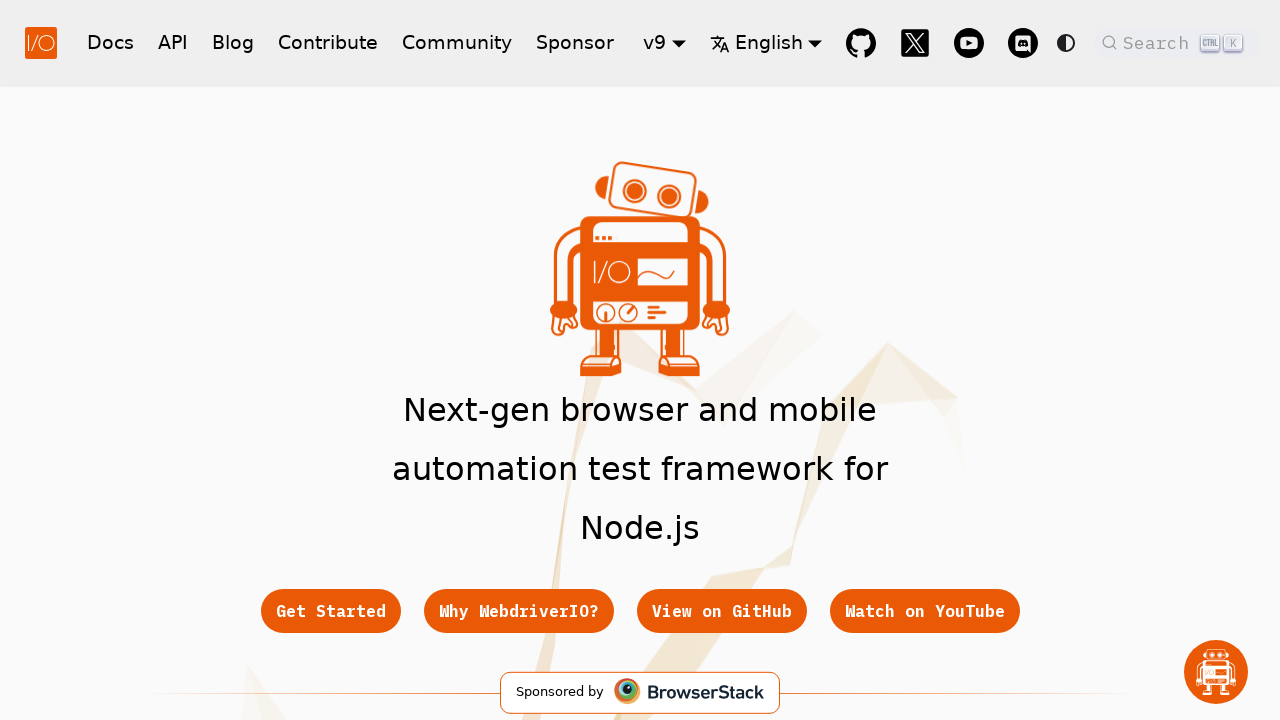

Waited for page DOM content to load
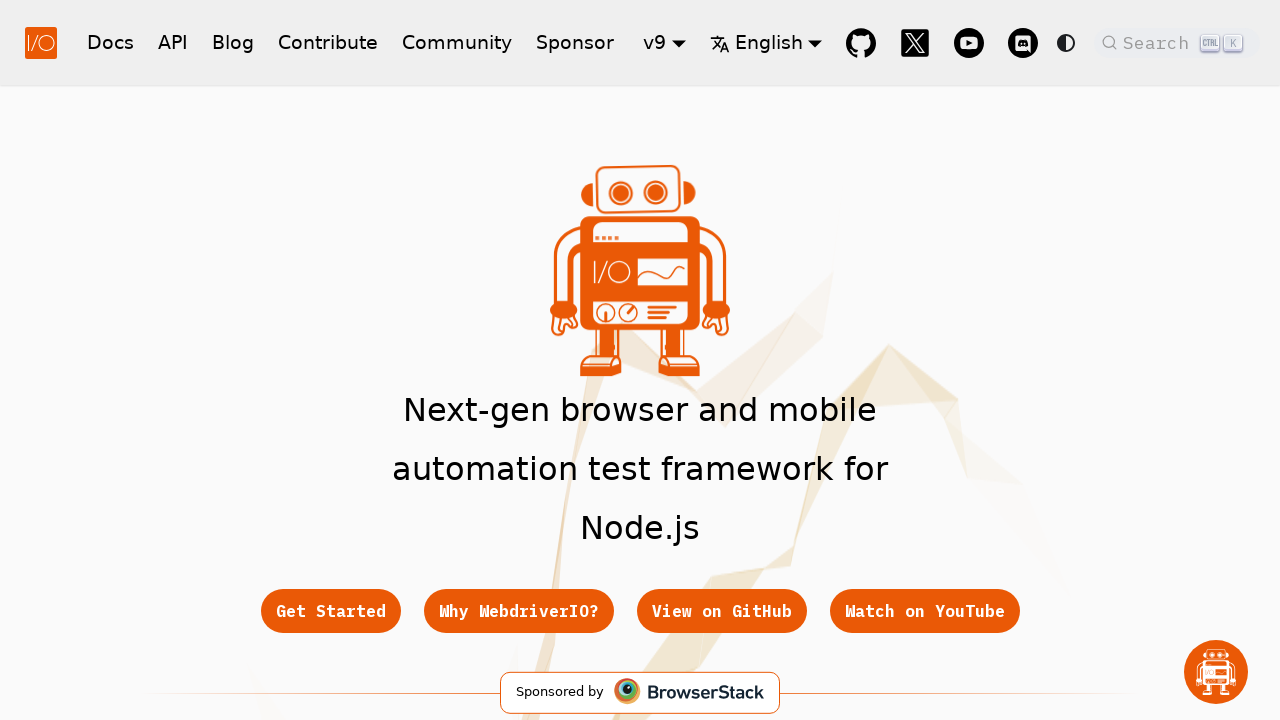

Retrieved page title: 'WebdriverIO · Next-gen browser and mobile automation test framework for Node.js | WebdriverIO'
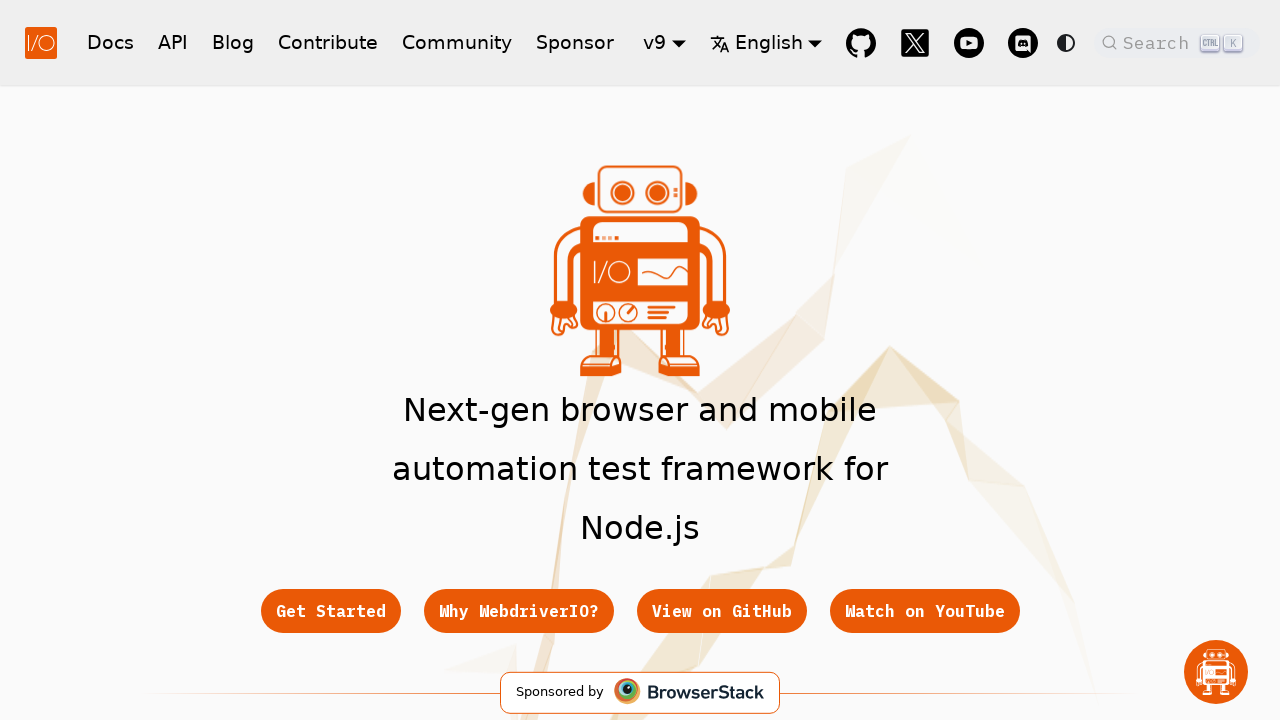

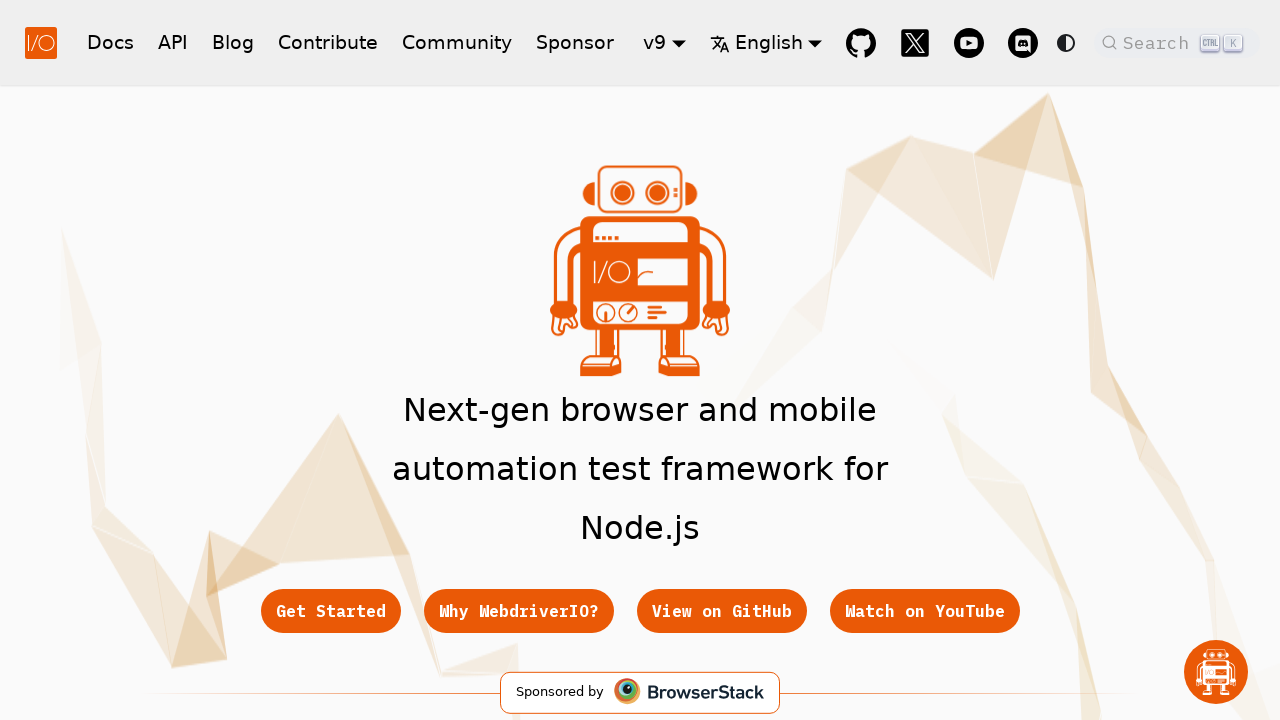